Tests clicking checkbox 1 and verifies its state changes from unchecked to checked

Starting URL: https://the-internet.herokuapp.com/checkboxes

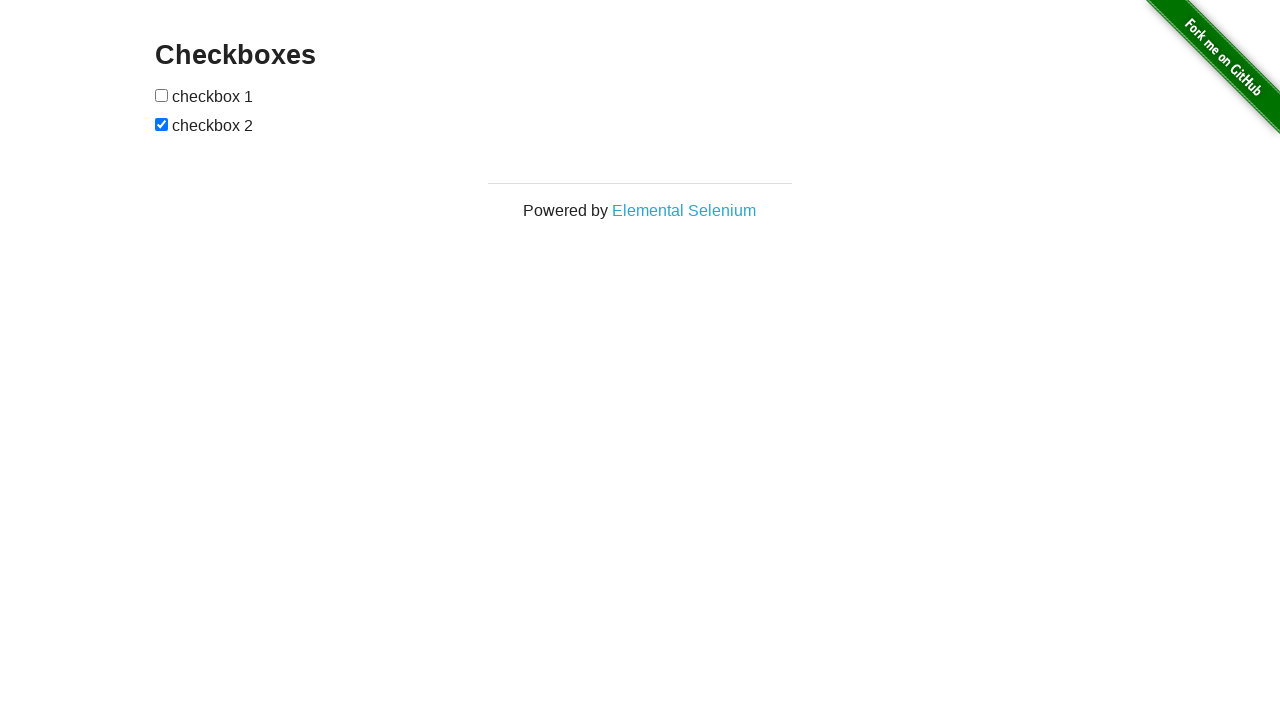

Waited for checkboxes to load on the page
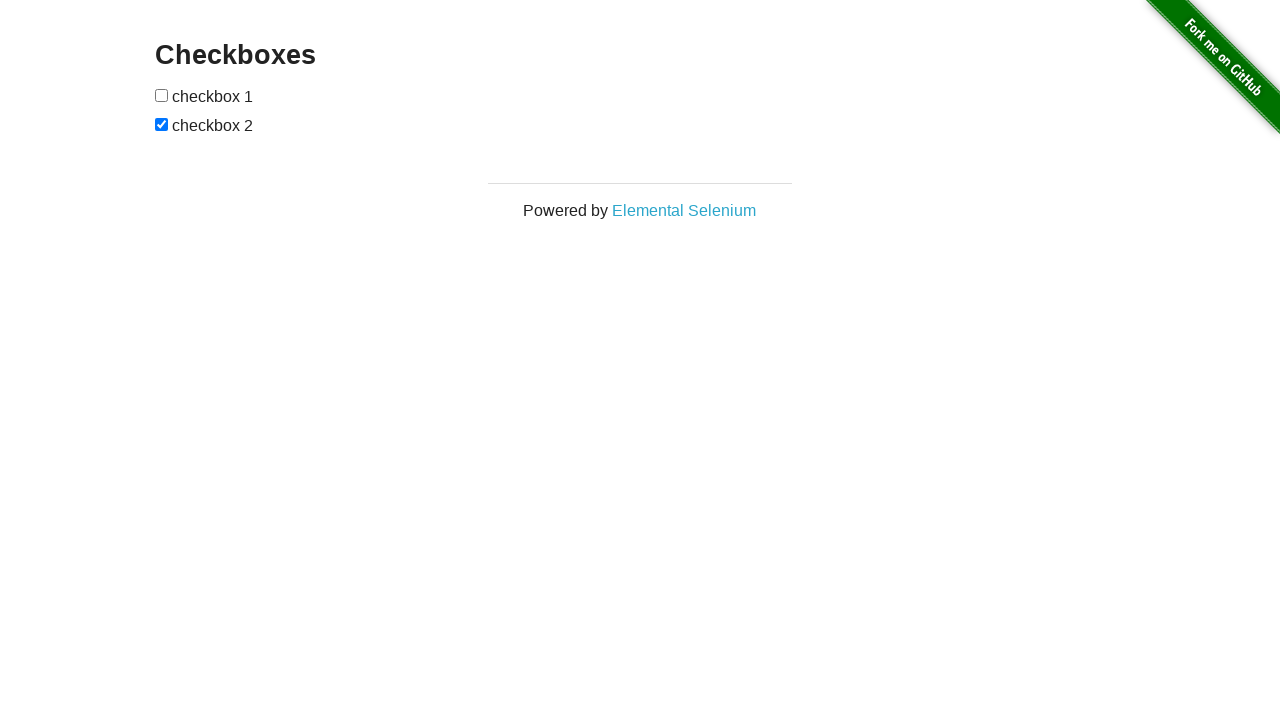

Located the first checkbox element
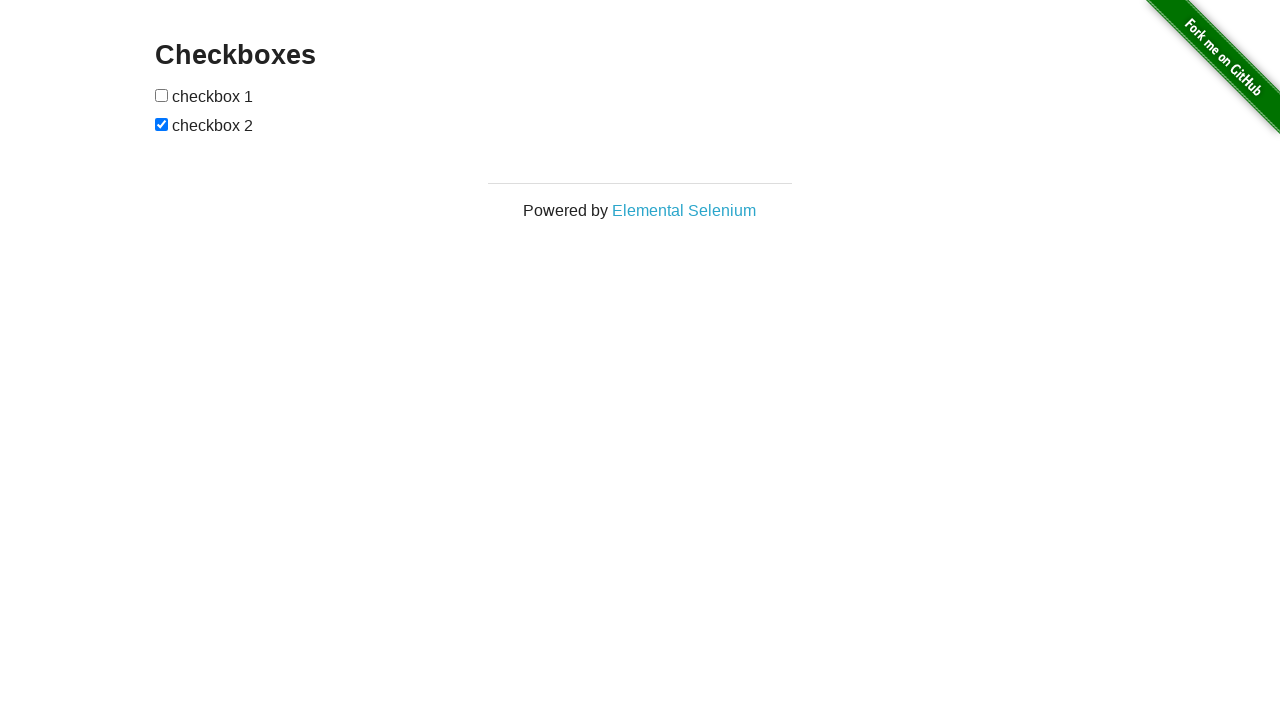

Retrieved initial checkbox state: False
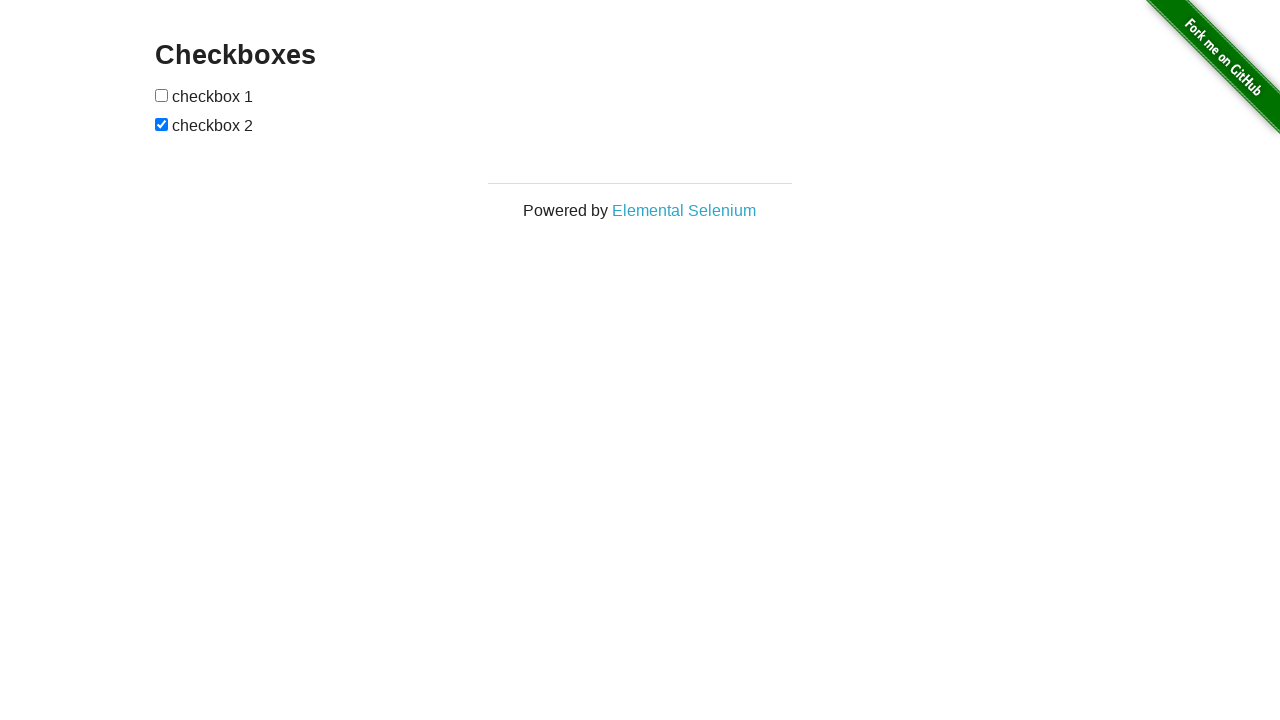

Clicked the first checkbox to toggle its state at (162, 95) on input[type='checkbox'] >> nth=0
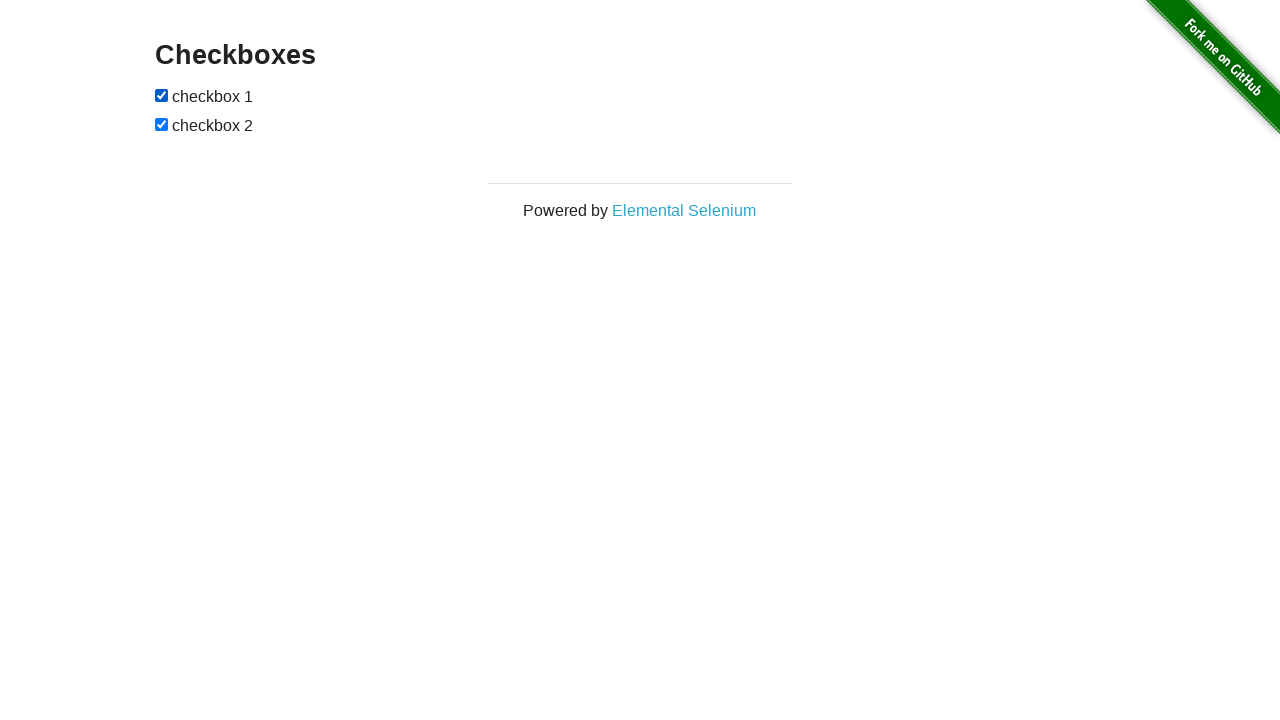

Retrieved new checkbox state: True
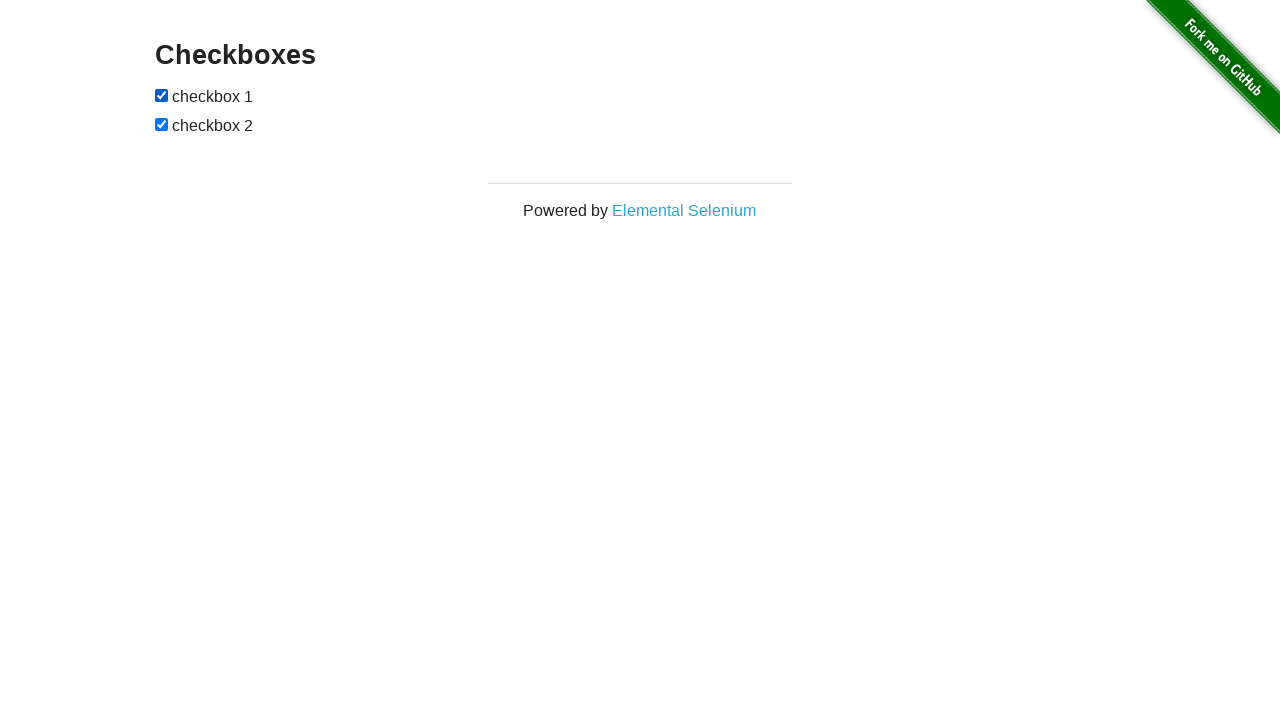

Verified that checkbox state changed from unchecked to checked
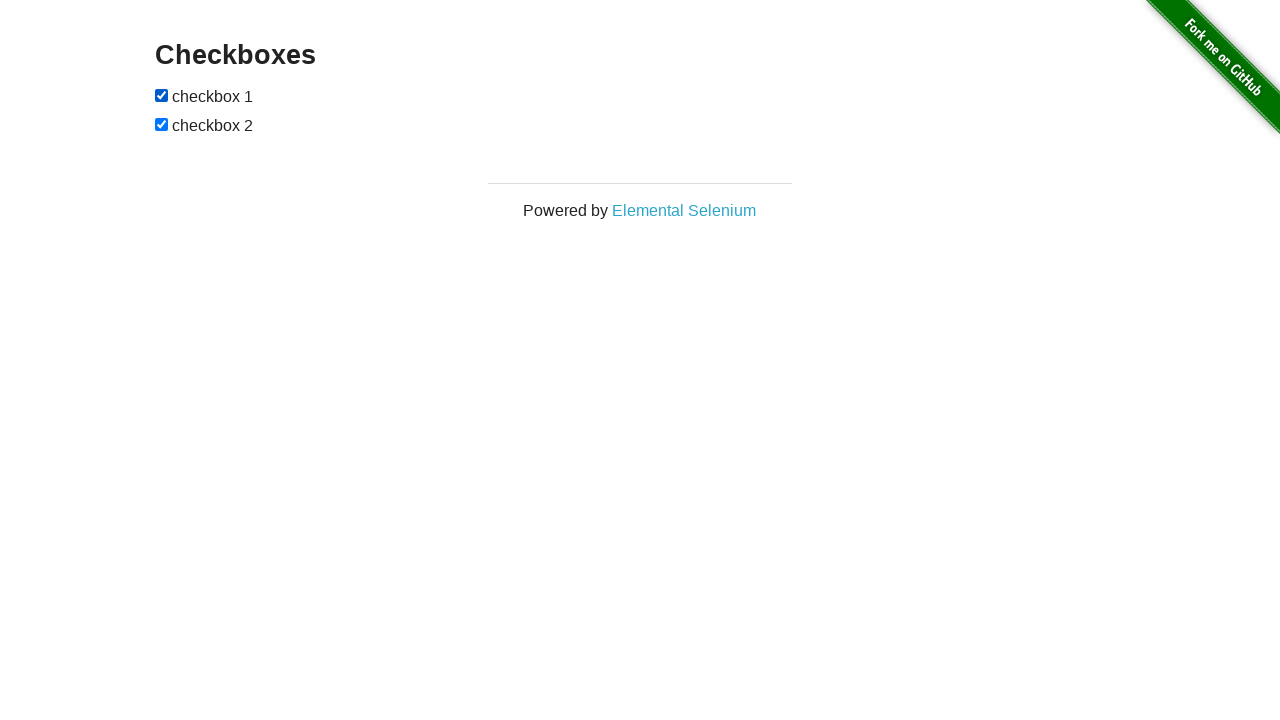

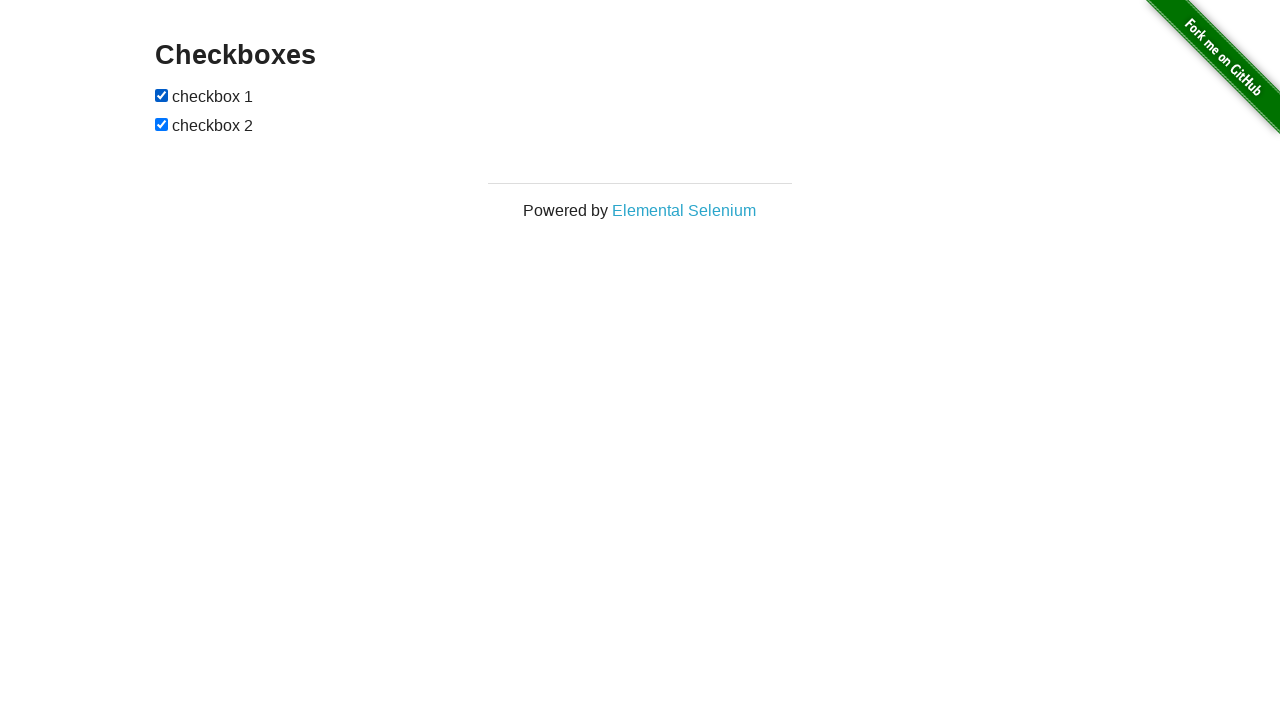